Tests a slow calculator web application by setting a delay, performing an addition operation (7+8), and verifying the result equals 15.

Starting URL: https://bonigarcia.dev/selenium-webdriver-java/slow-calculator.html

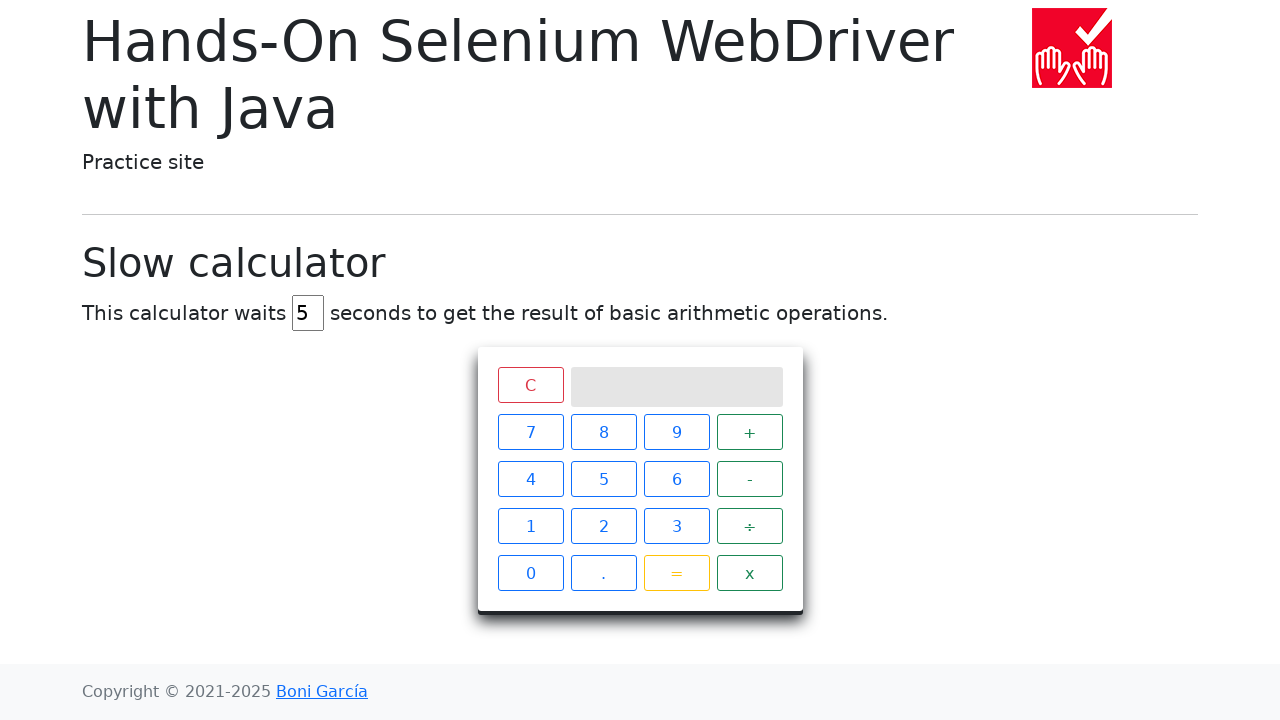

Located delay input field
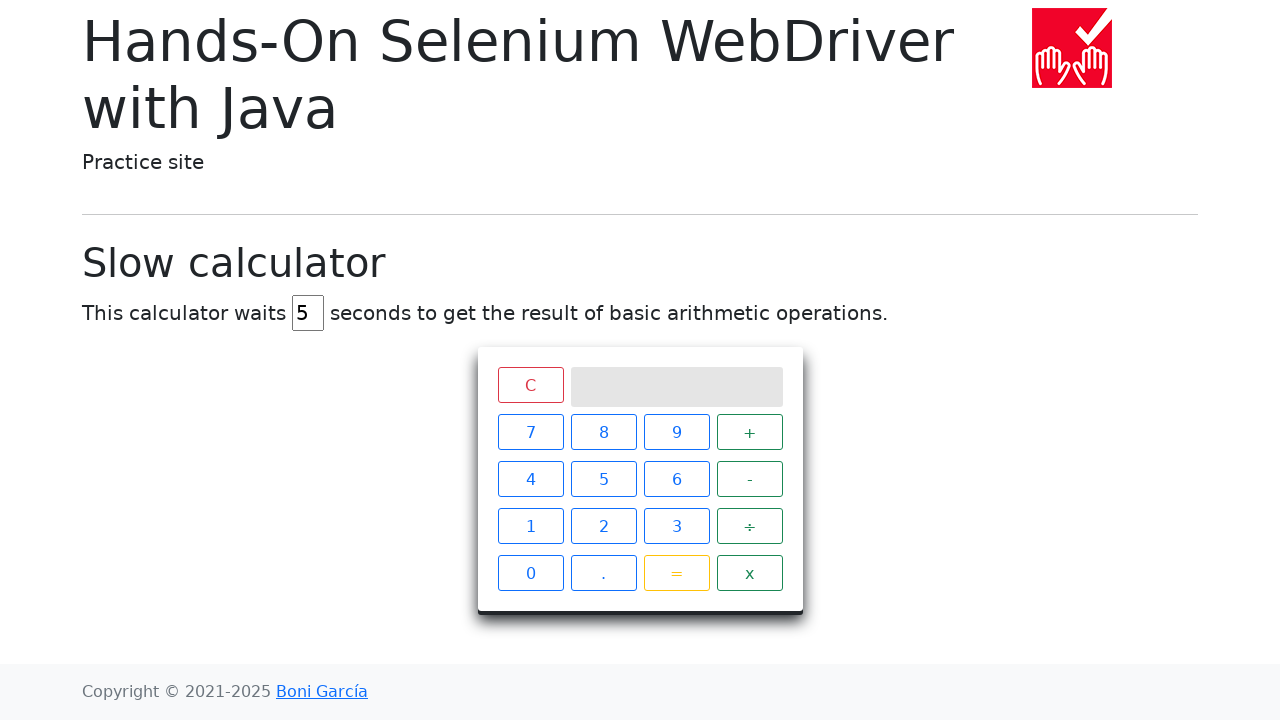

Cleared delay input field on input[id="delay"]
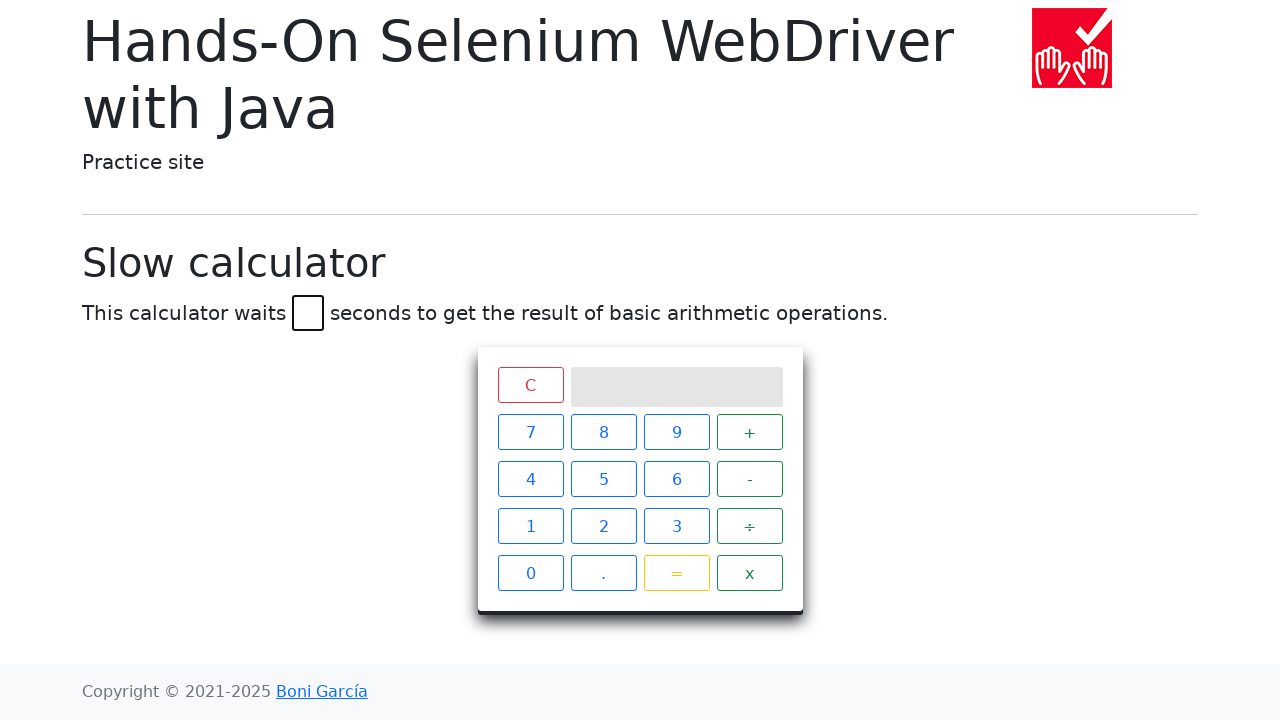

Set delay to 45 seconds on input[id="delay"]
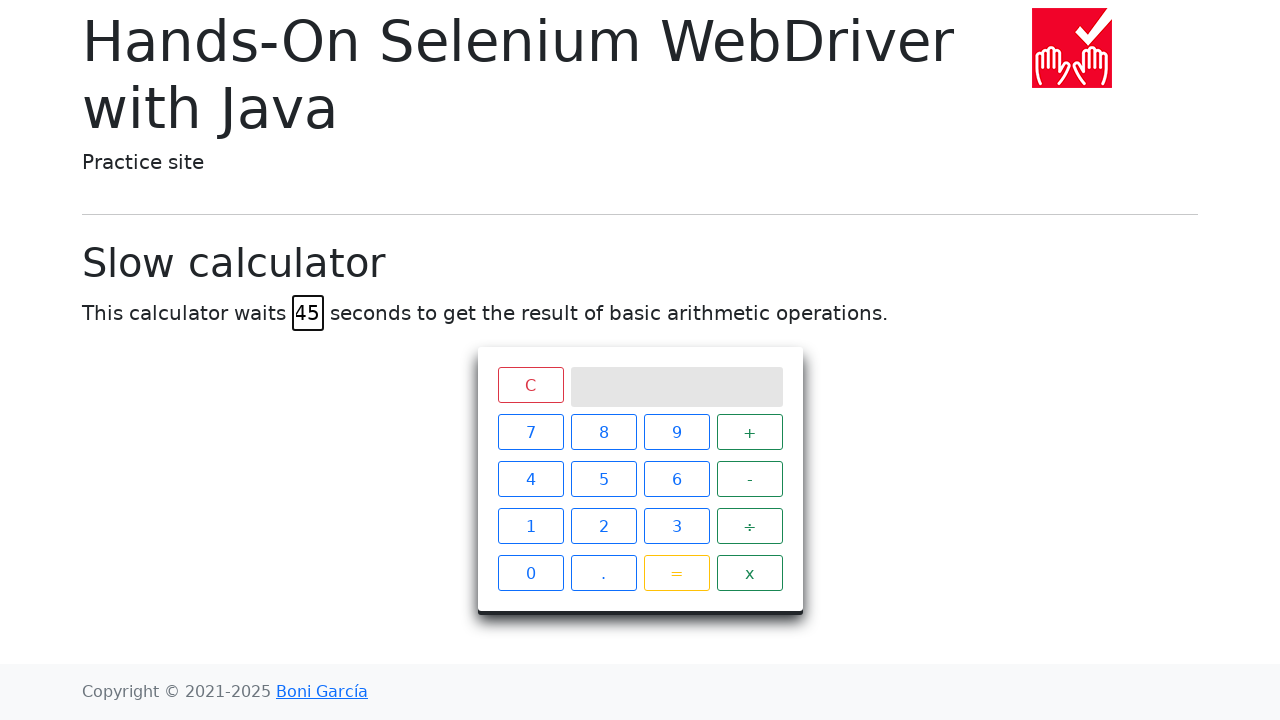

Clicked digit 7 at (530, 432) on xpath=//span[contains(text(),"7")]
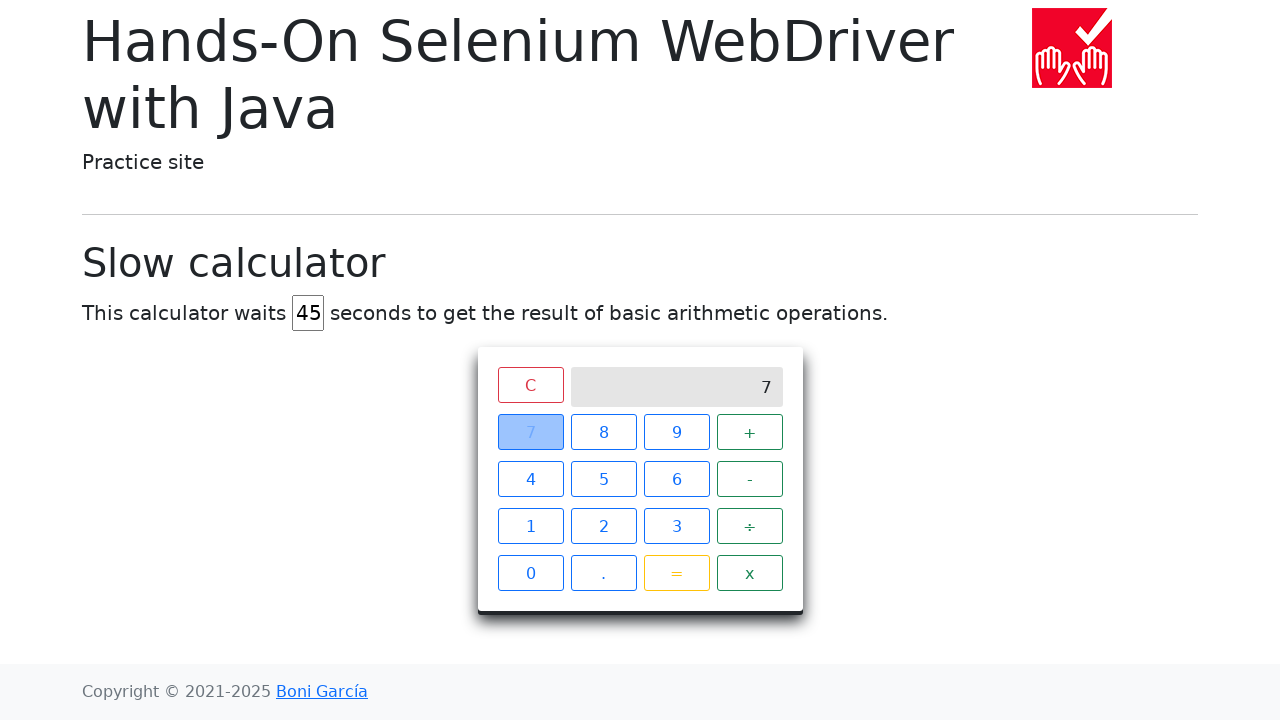

Clicked plus operator at (750, 432) on xpath=//span[contains(text(),"+")]
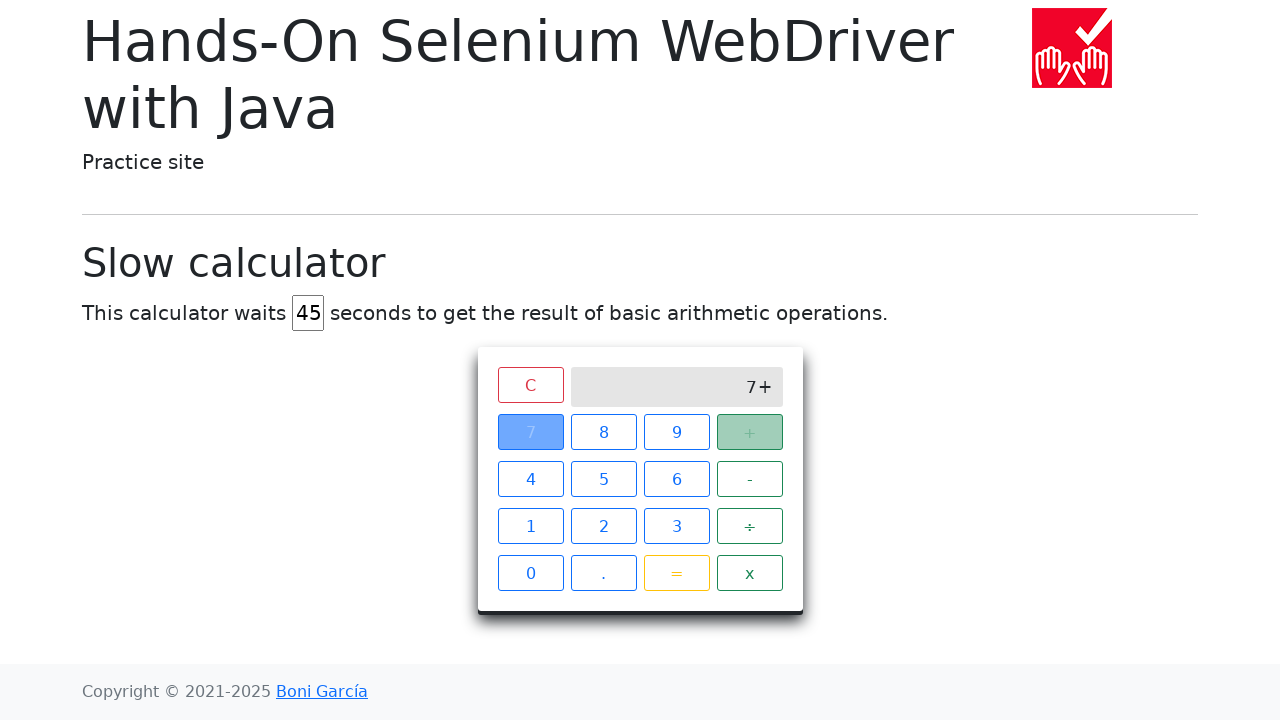

Clicked digit 8 at (604, 432) on xpath=//span[contains(text(),"8")]
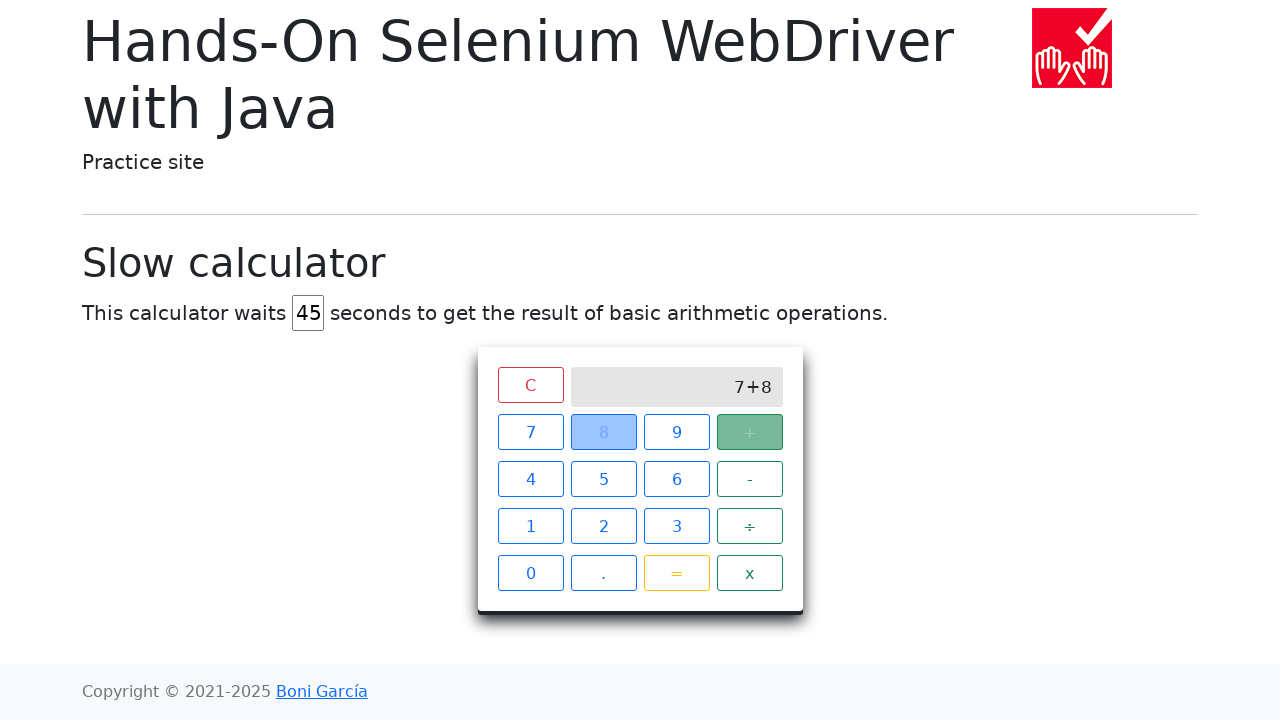

Clicked equals button to perform calculation at (676, 573) on xpath=//span[contains(text(),"=")]
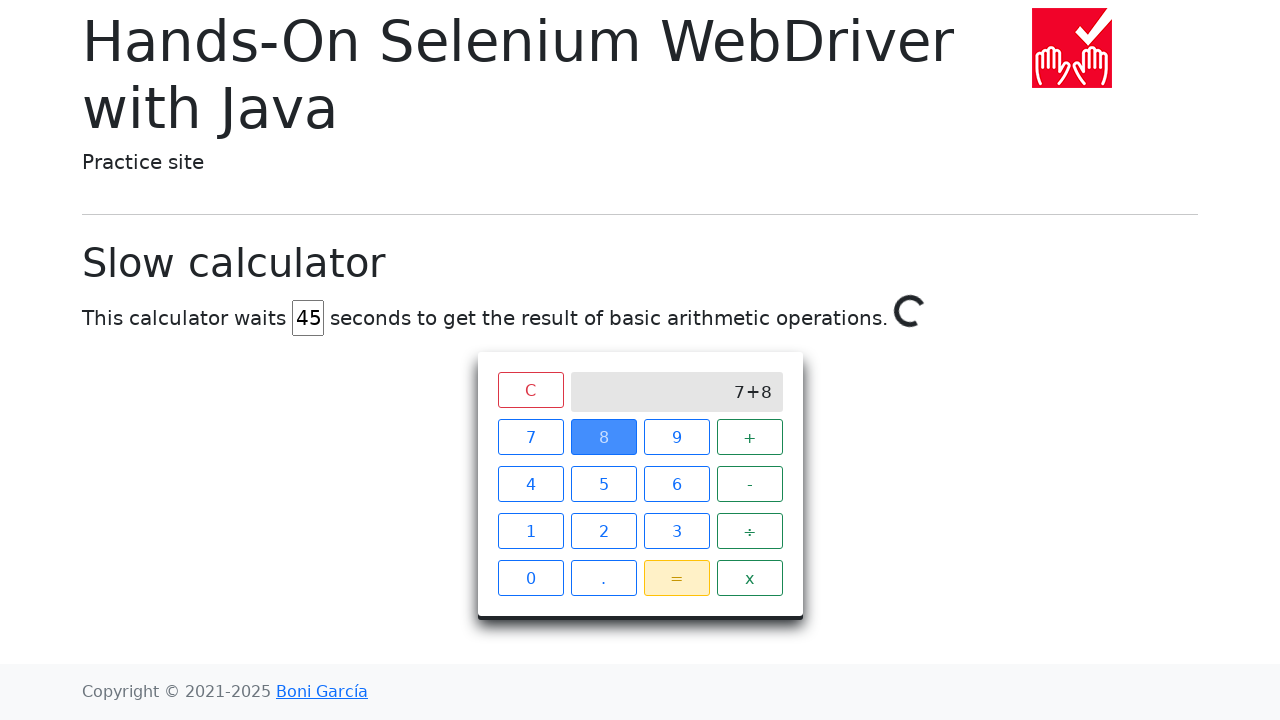

Calculator returned result 15 after 45 second delay
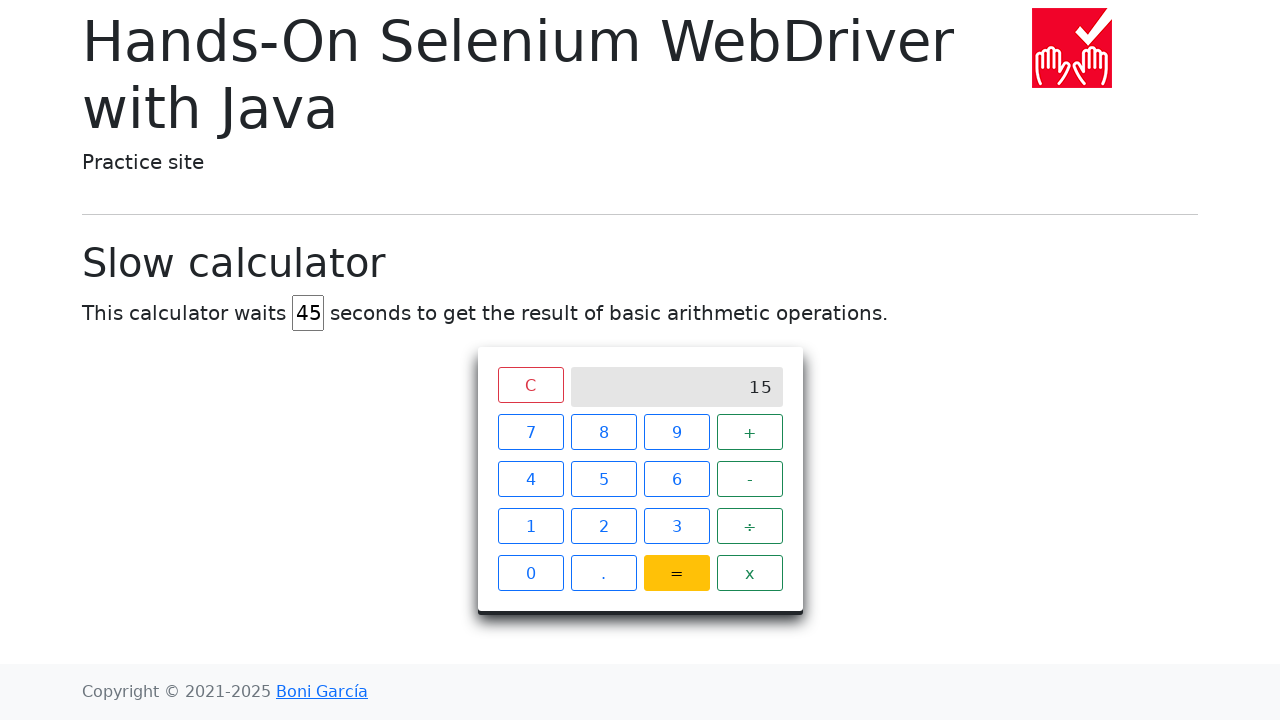

Retrieved result text from calculator screen
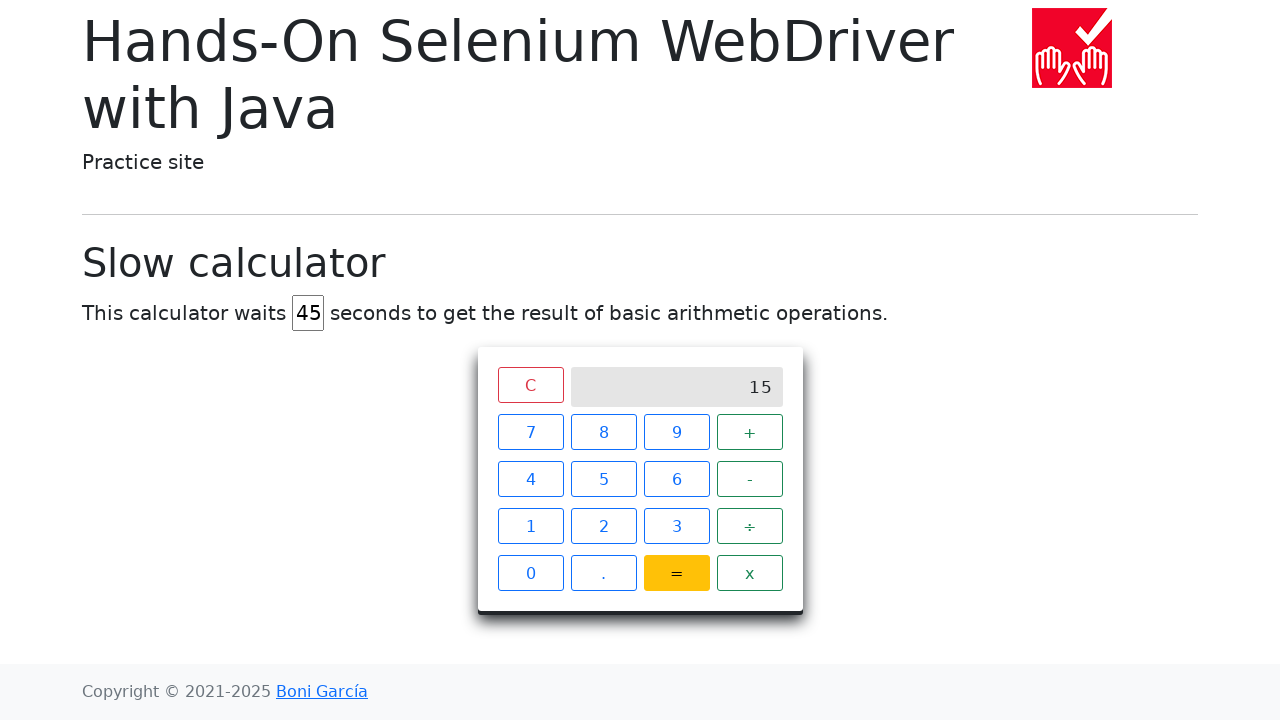

Verified calculation result equals 15
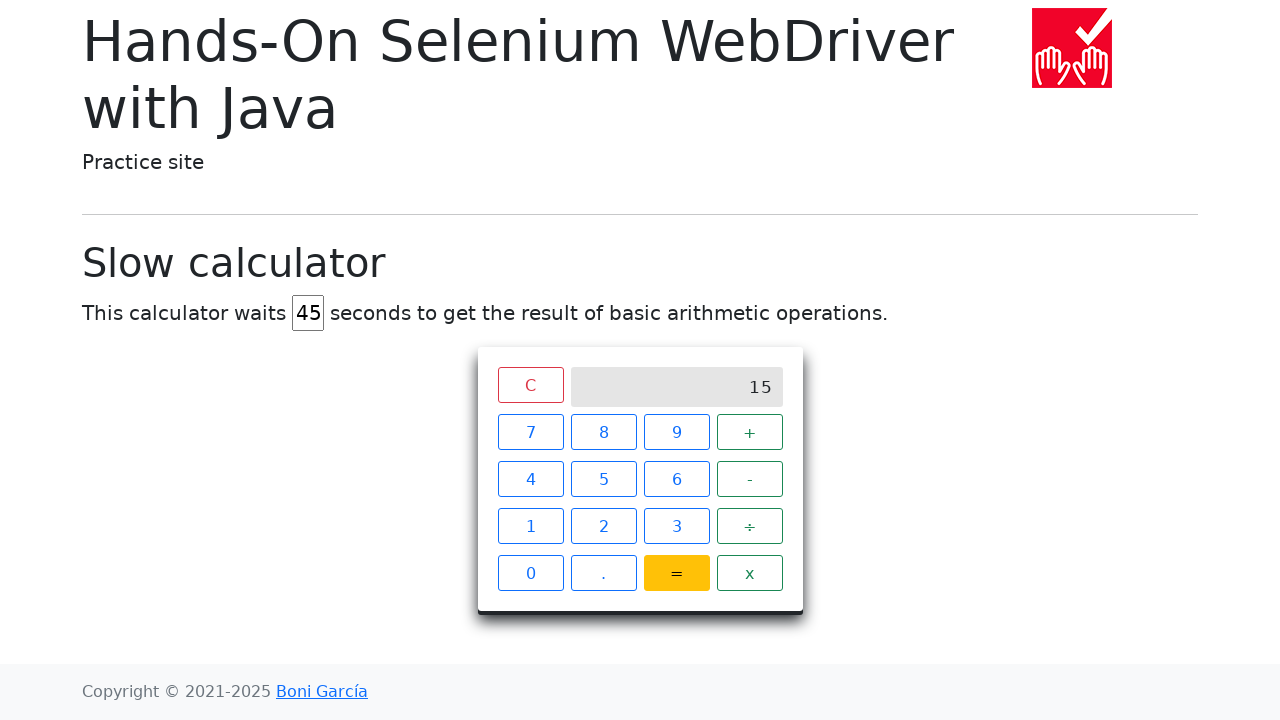

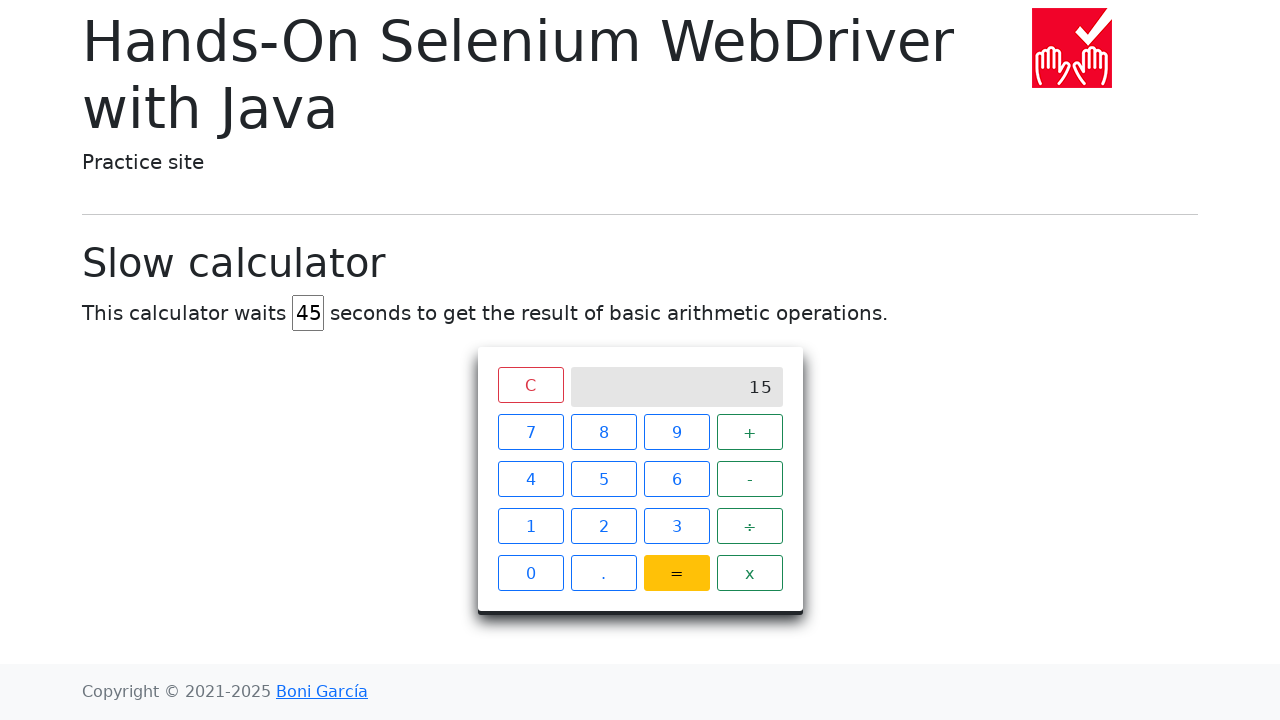